Scrolls down to the Top Selenium Trends In 2020 section

Starting URL: http://greenstech.in/selenium-course-content.html

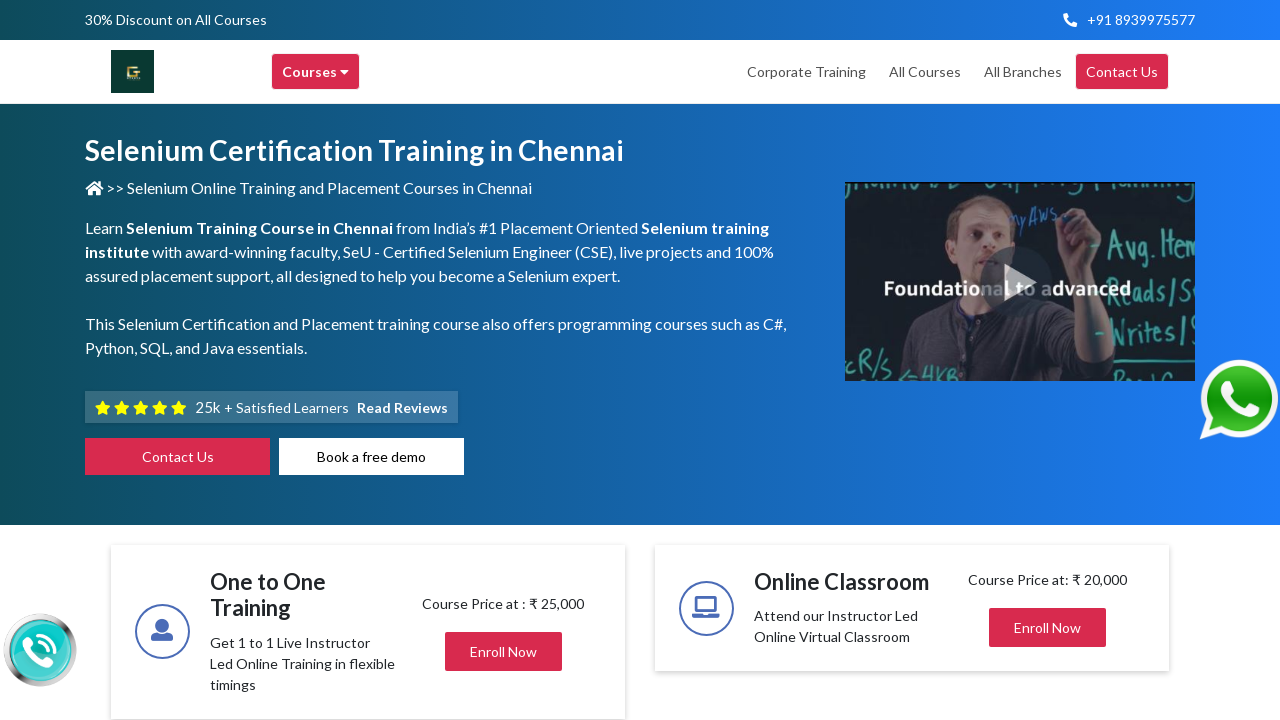

Scrolled down to the Top Selenium Trends In 2020 section
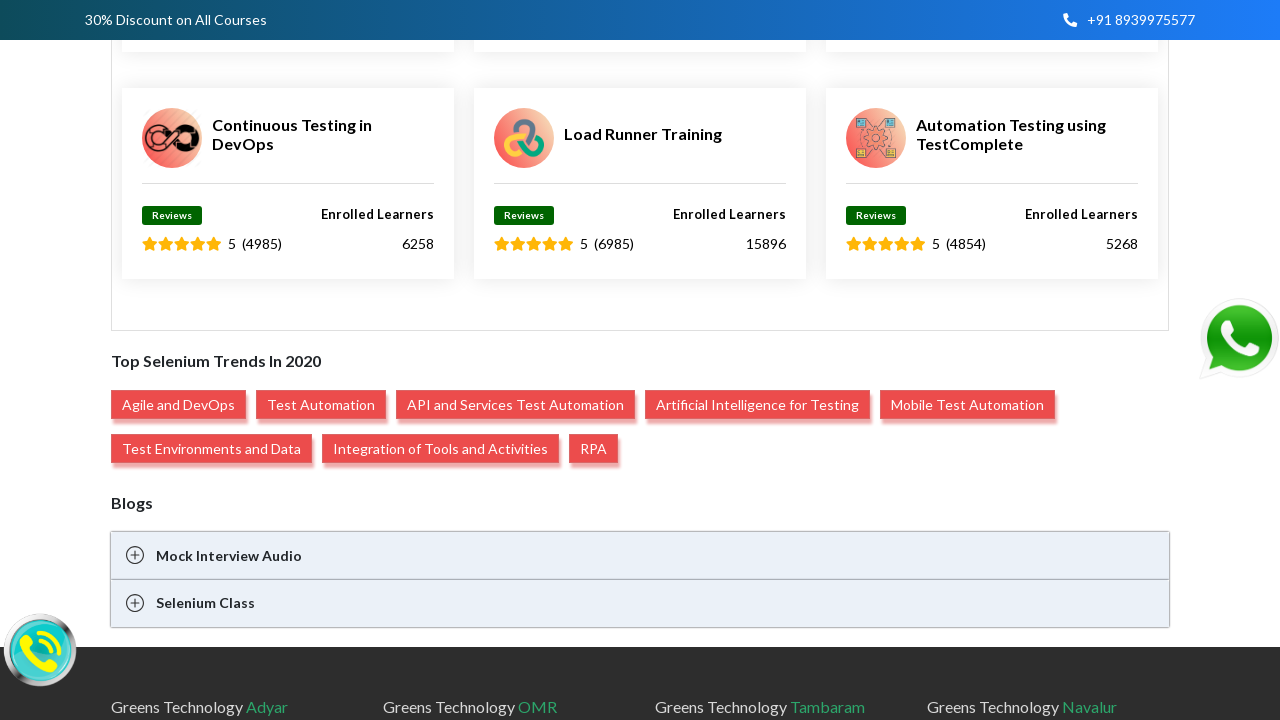

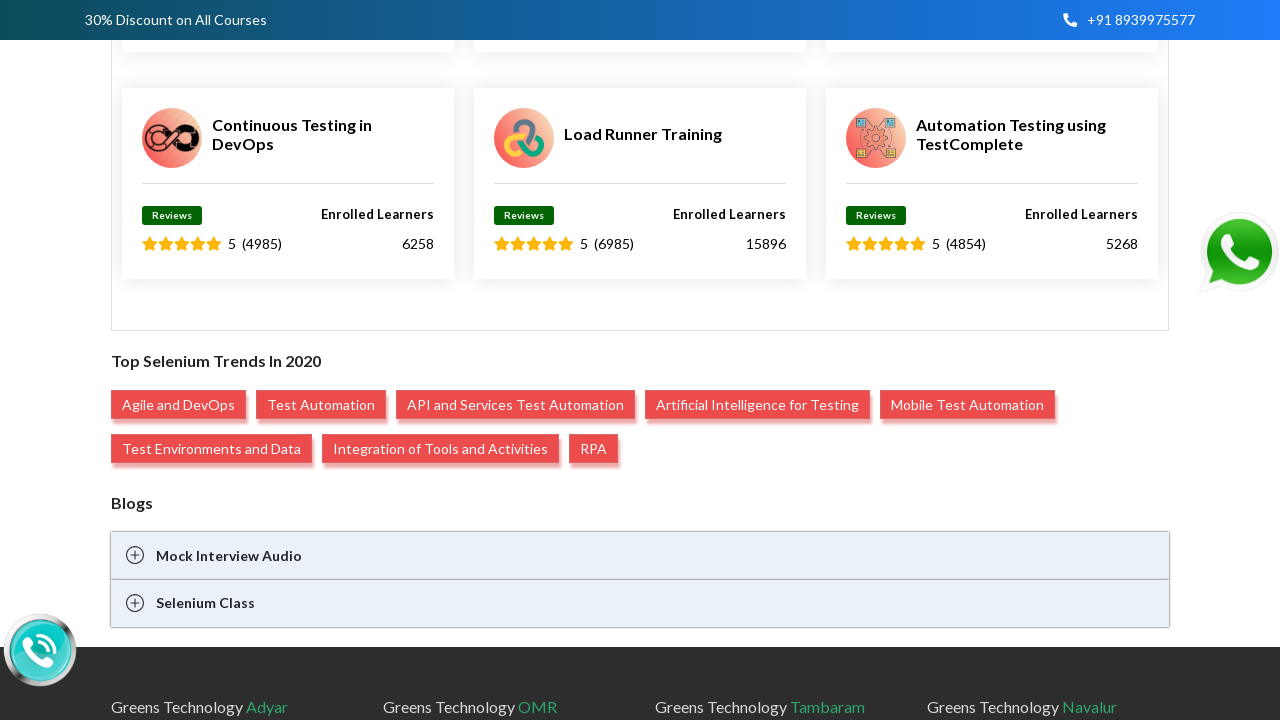